Tests a simple form by entering a message in a text field, clicking a button to display it, and verifying the message appears correctly.

Starting URL: https://www.lambdatest.com/selenium-playground/simple-form-demo

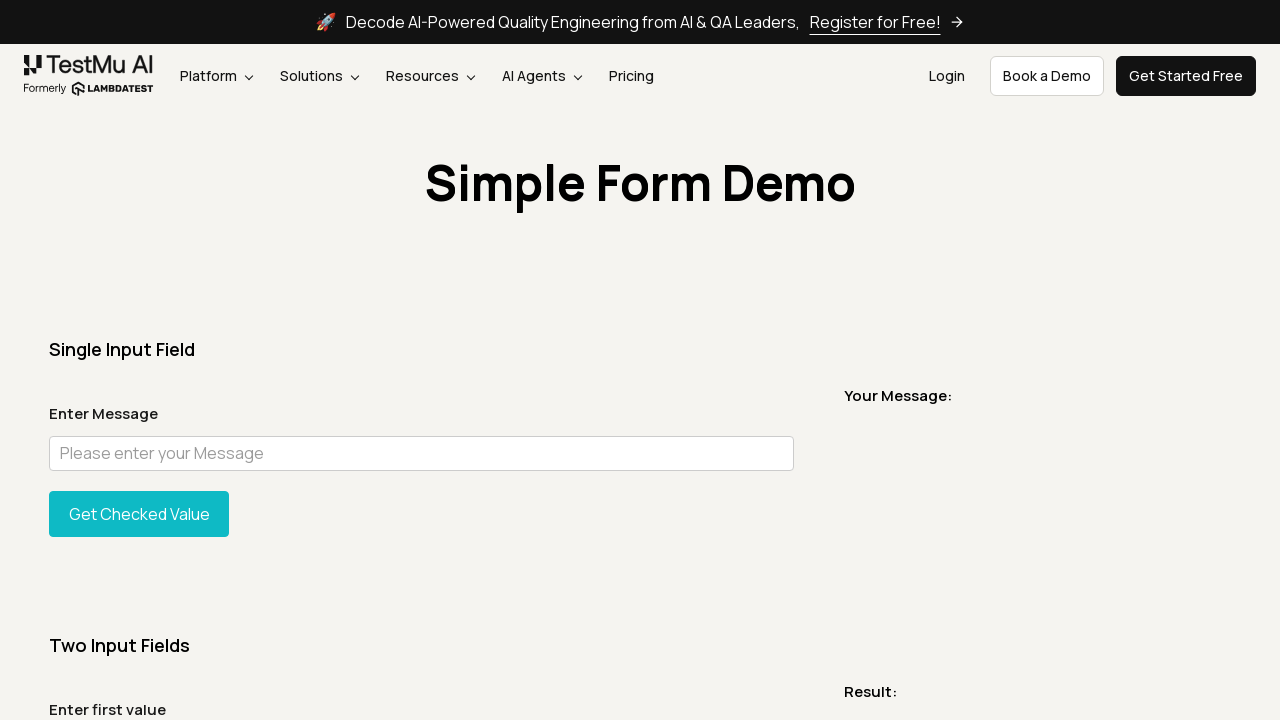

Filled text field with 'This is a sample message' on #user-message
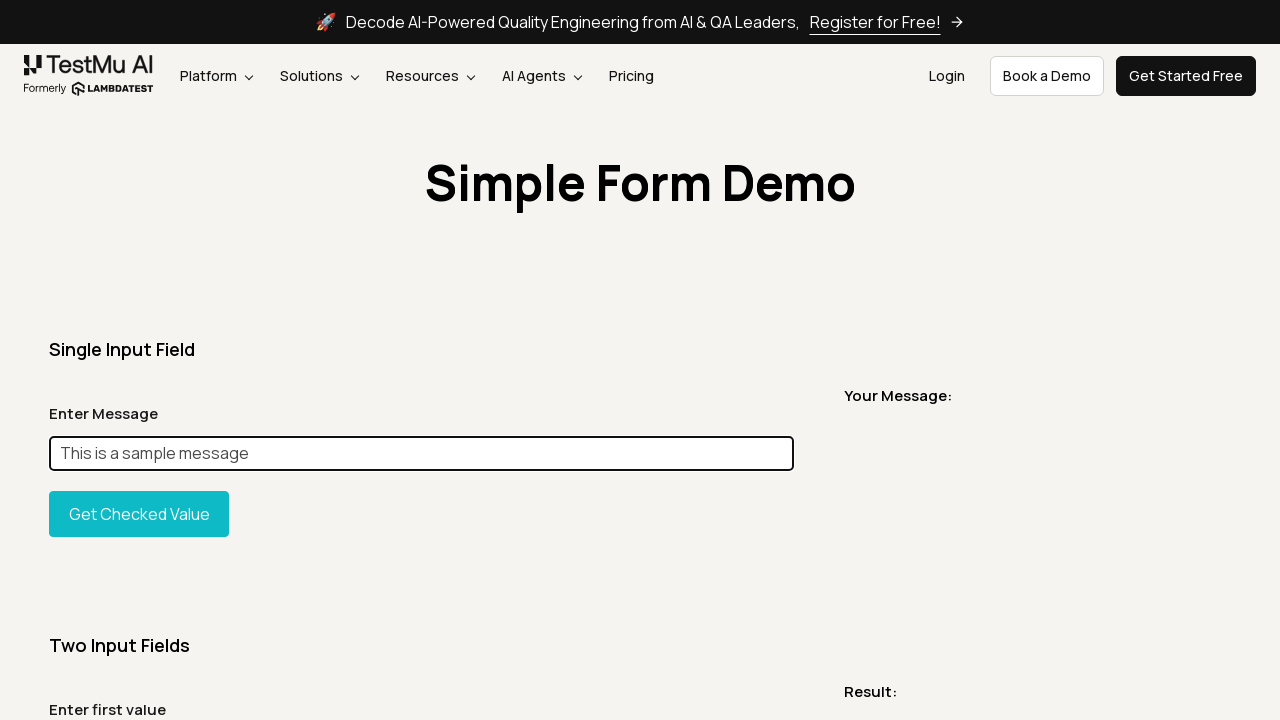

Clicked button to display the message at (139, 514) on #showInput
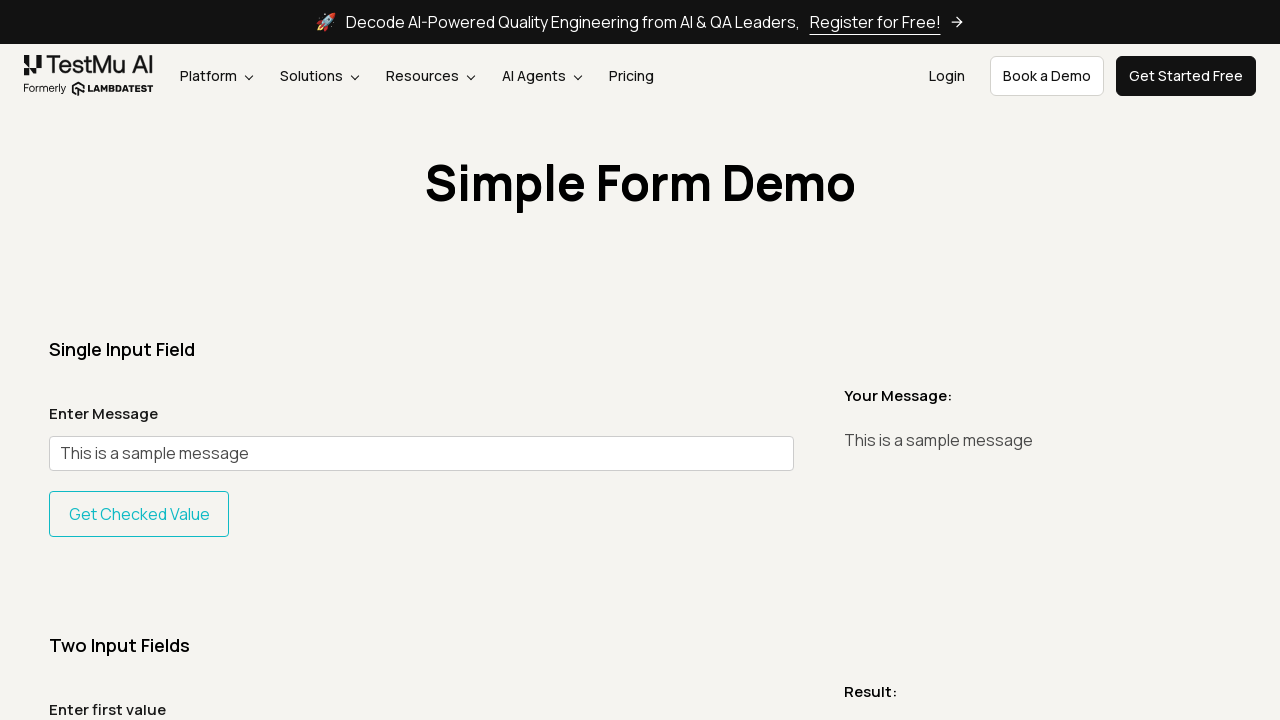

Message display element loaded and is visible
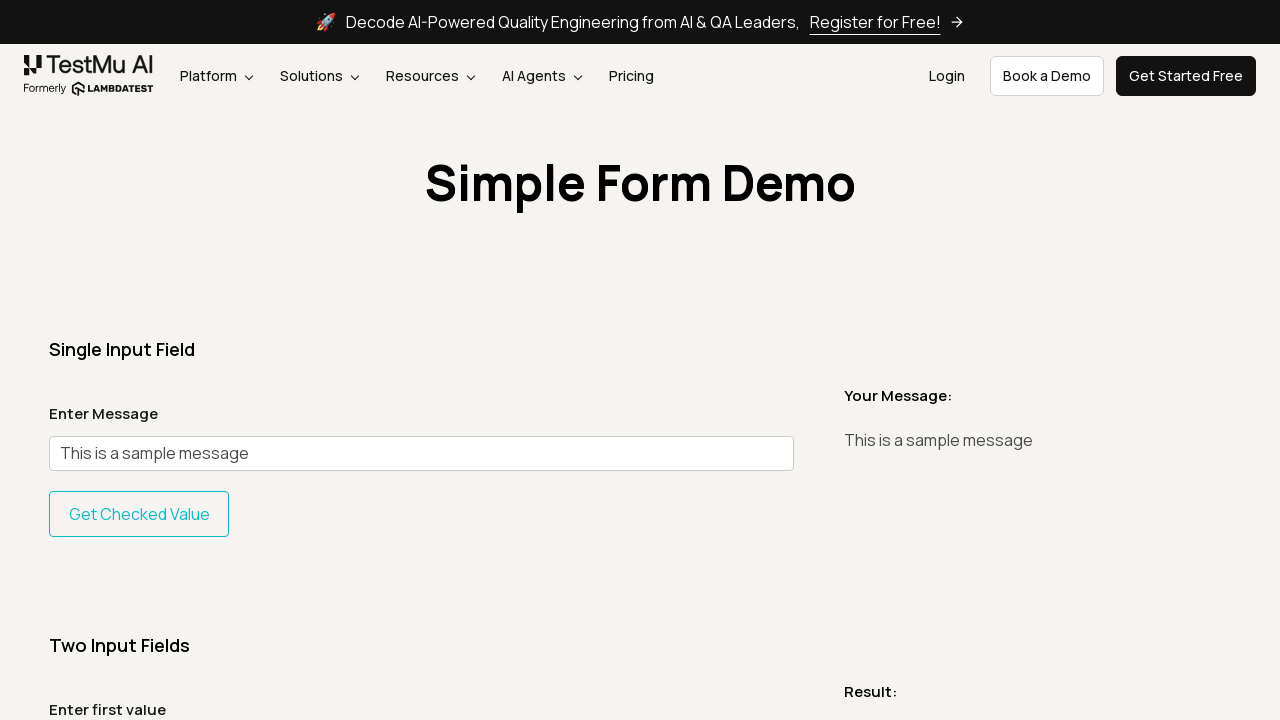

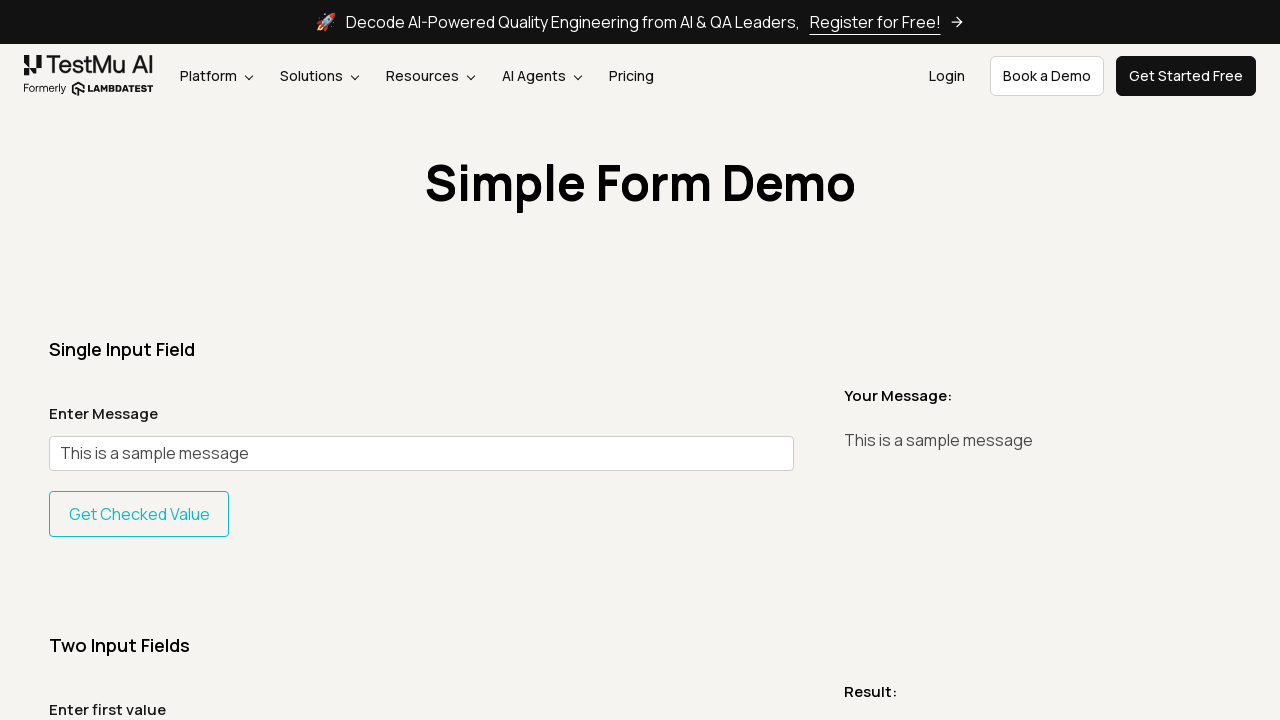